Opens the WhatIsMyBrowser website and resizes the browser window to verify the page loads correctly

Starting URL: https://www.whatismybrowser.com/

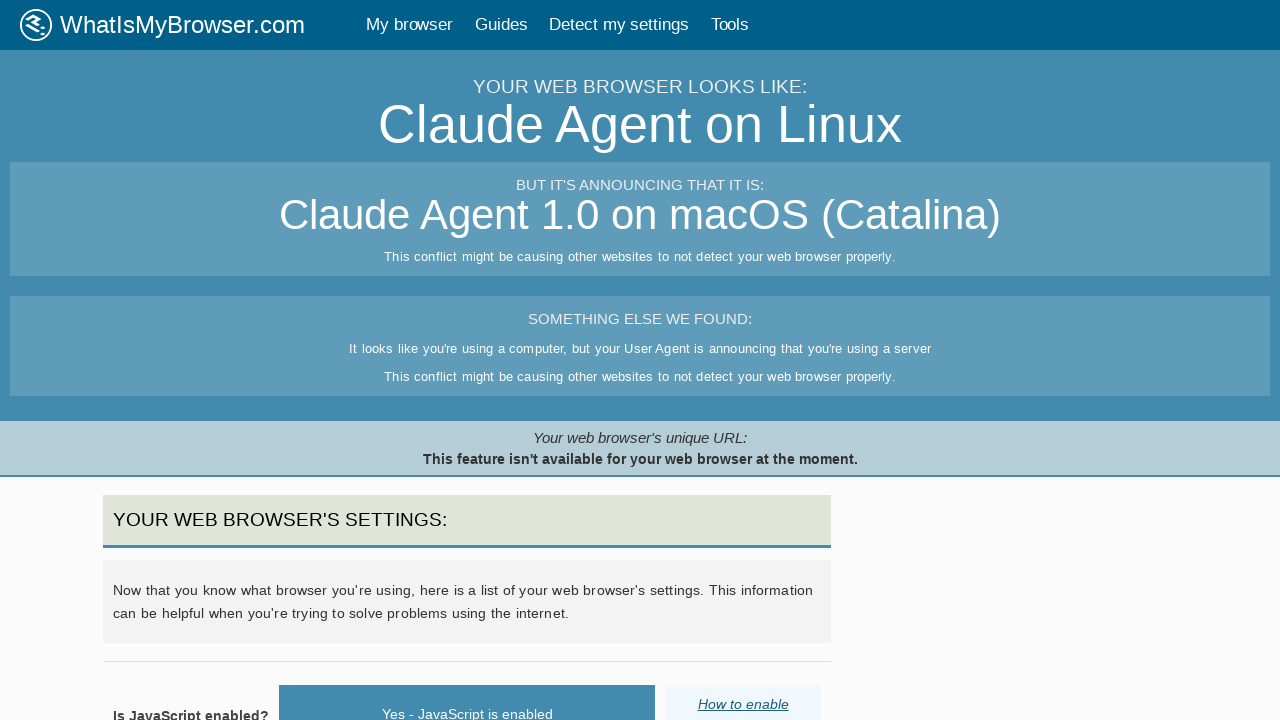

Set viewport size to 1400x1000
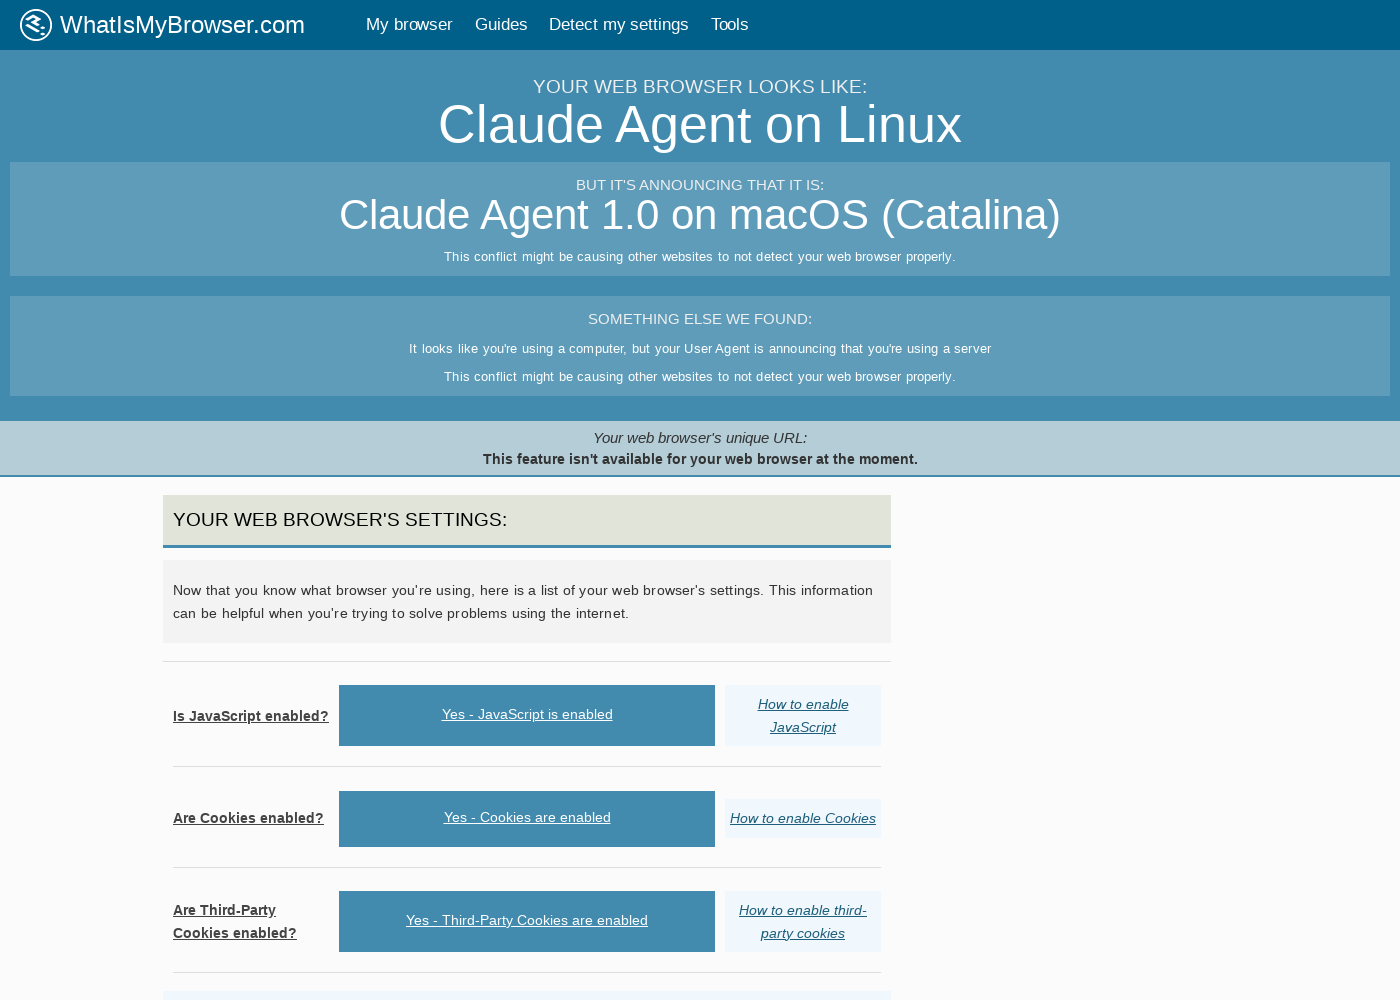

Resized viewport to 1400x3000
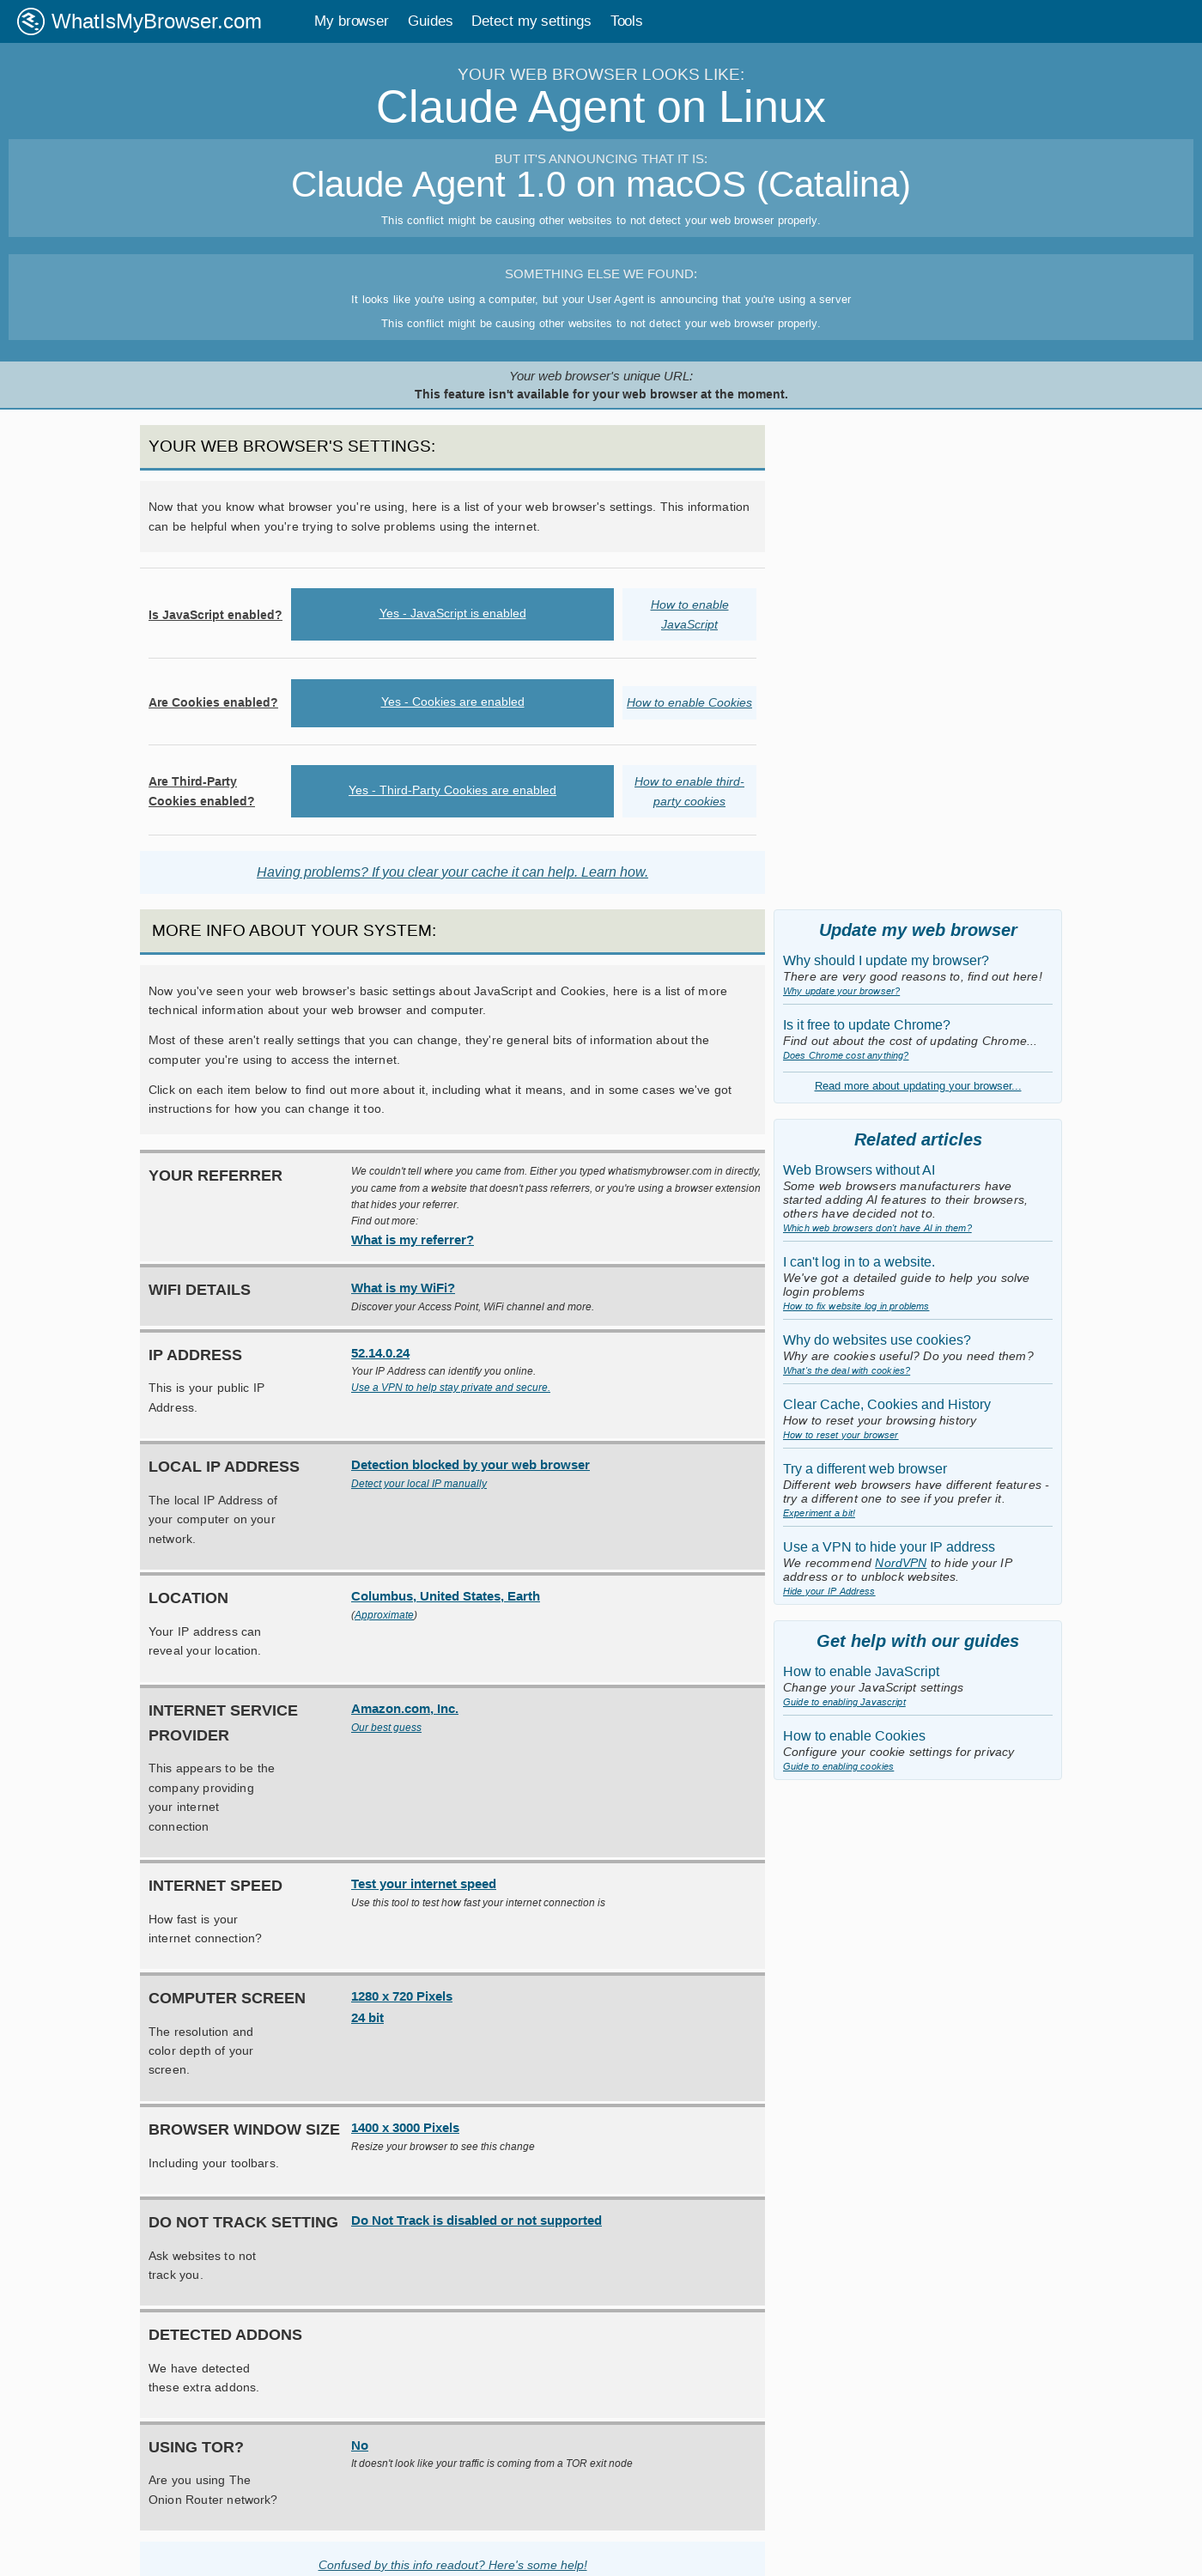

Waited for DOM content to load on WhatIsMyBrowser website
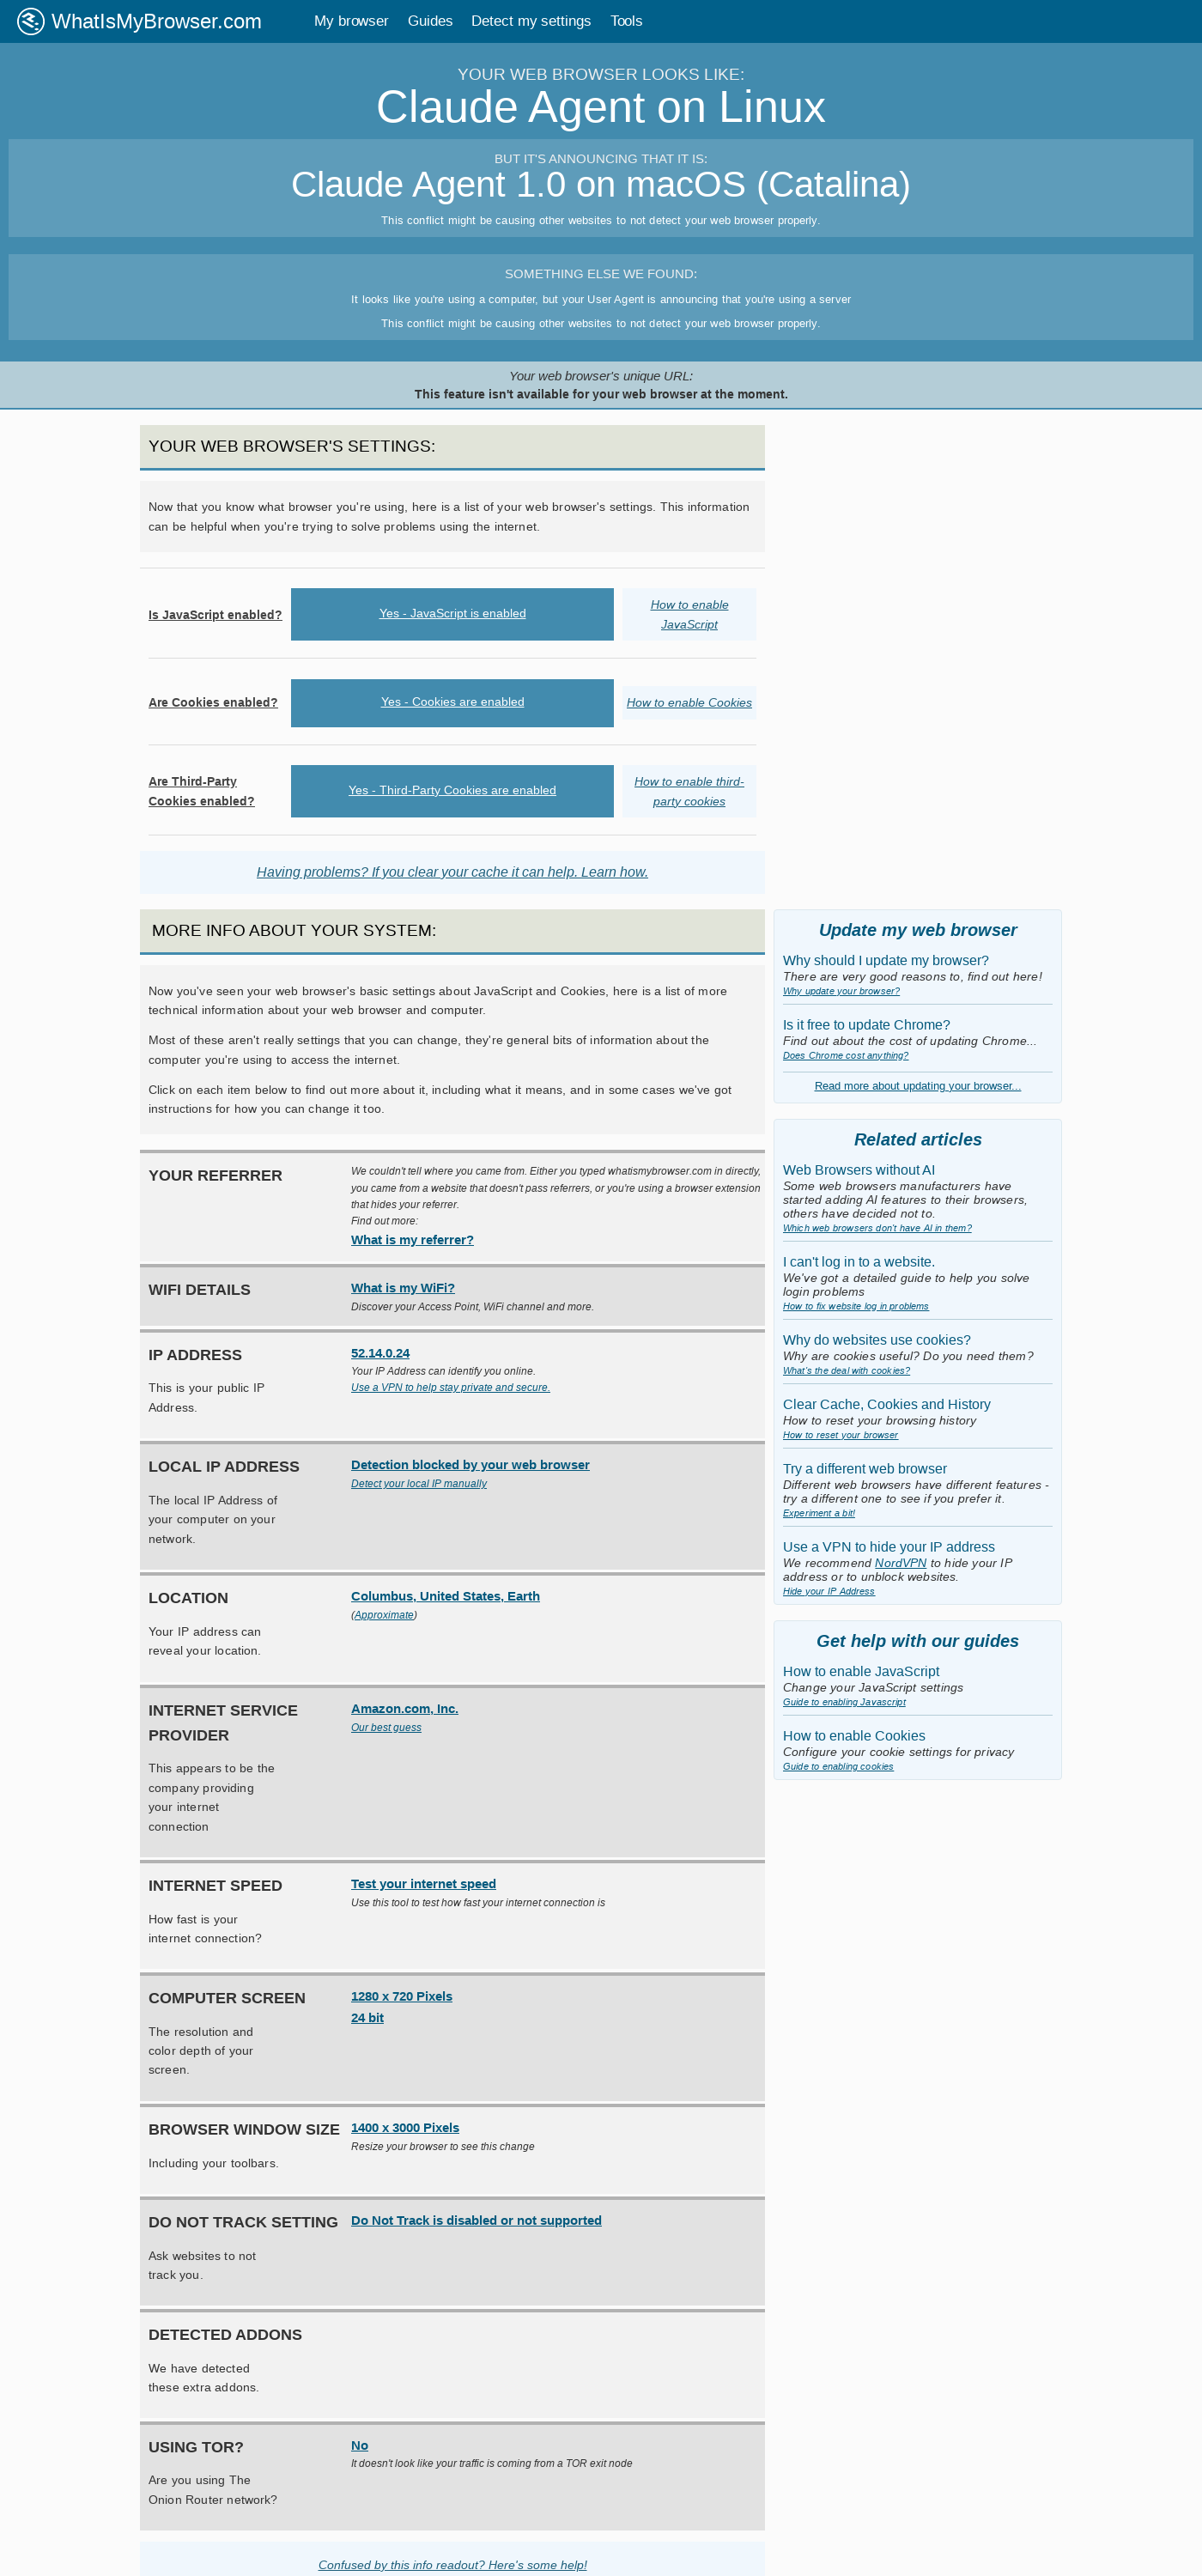

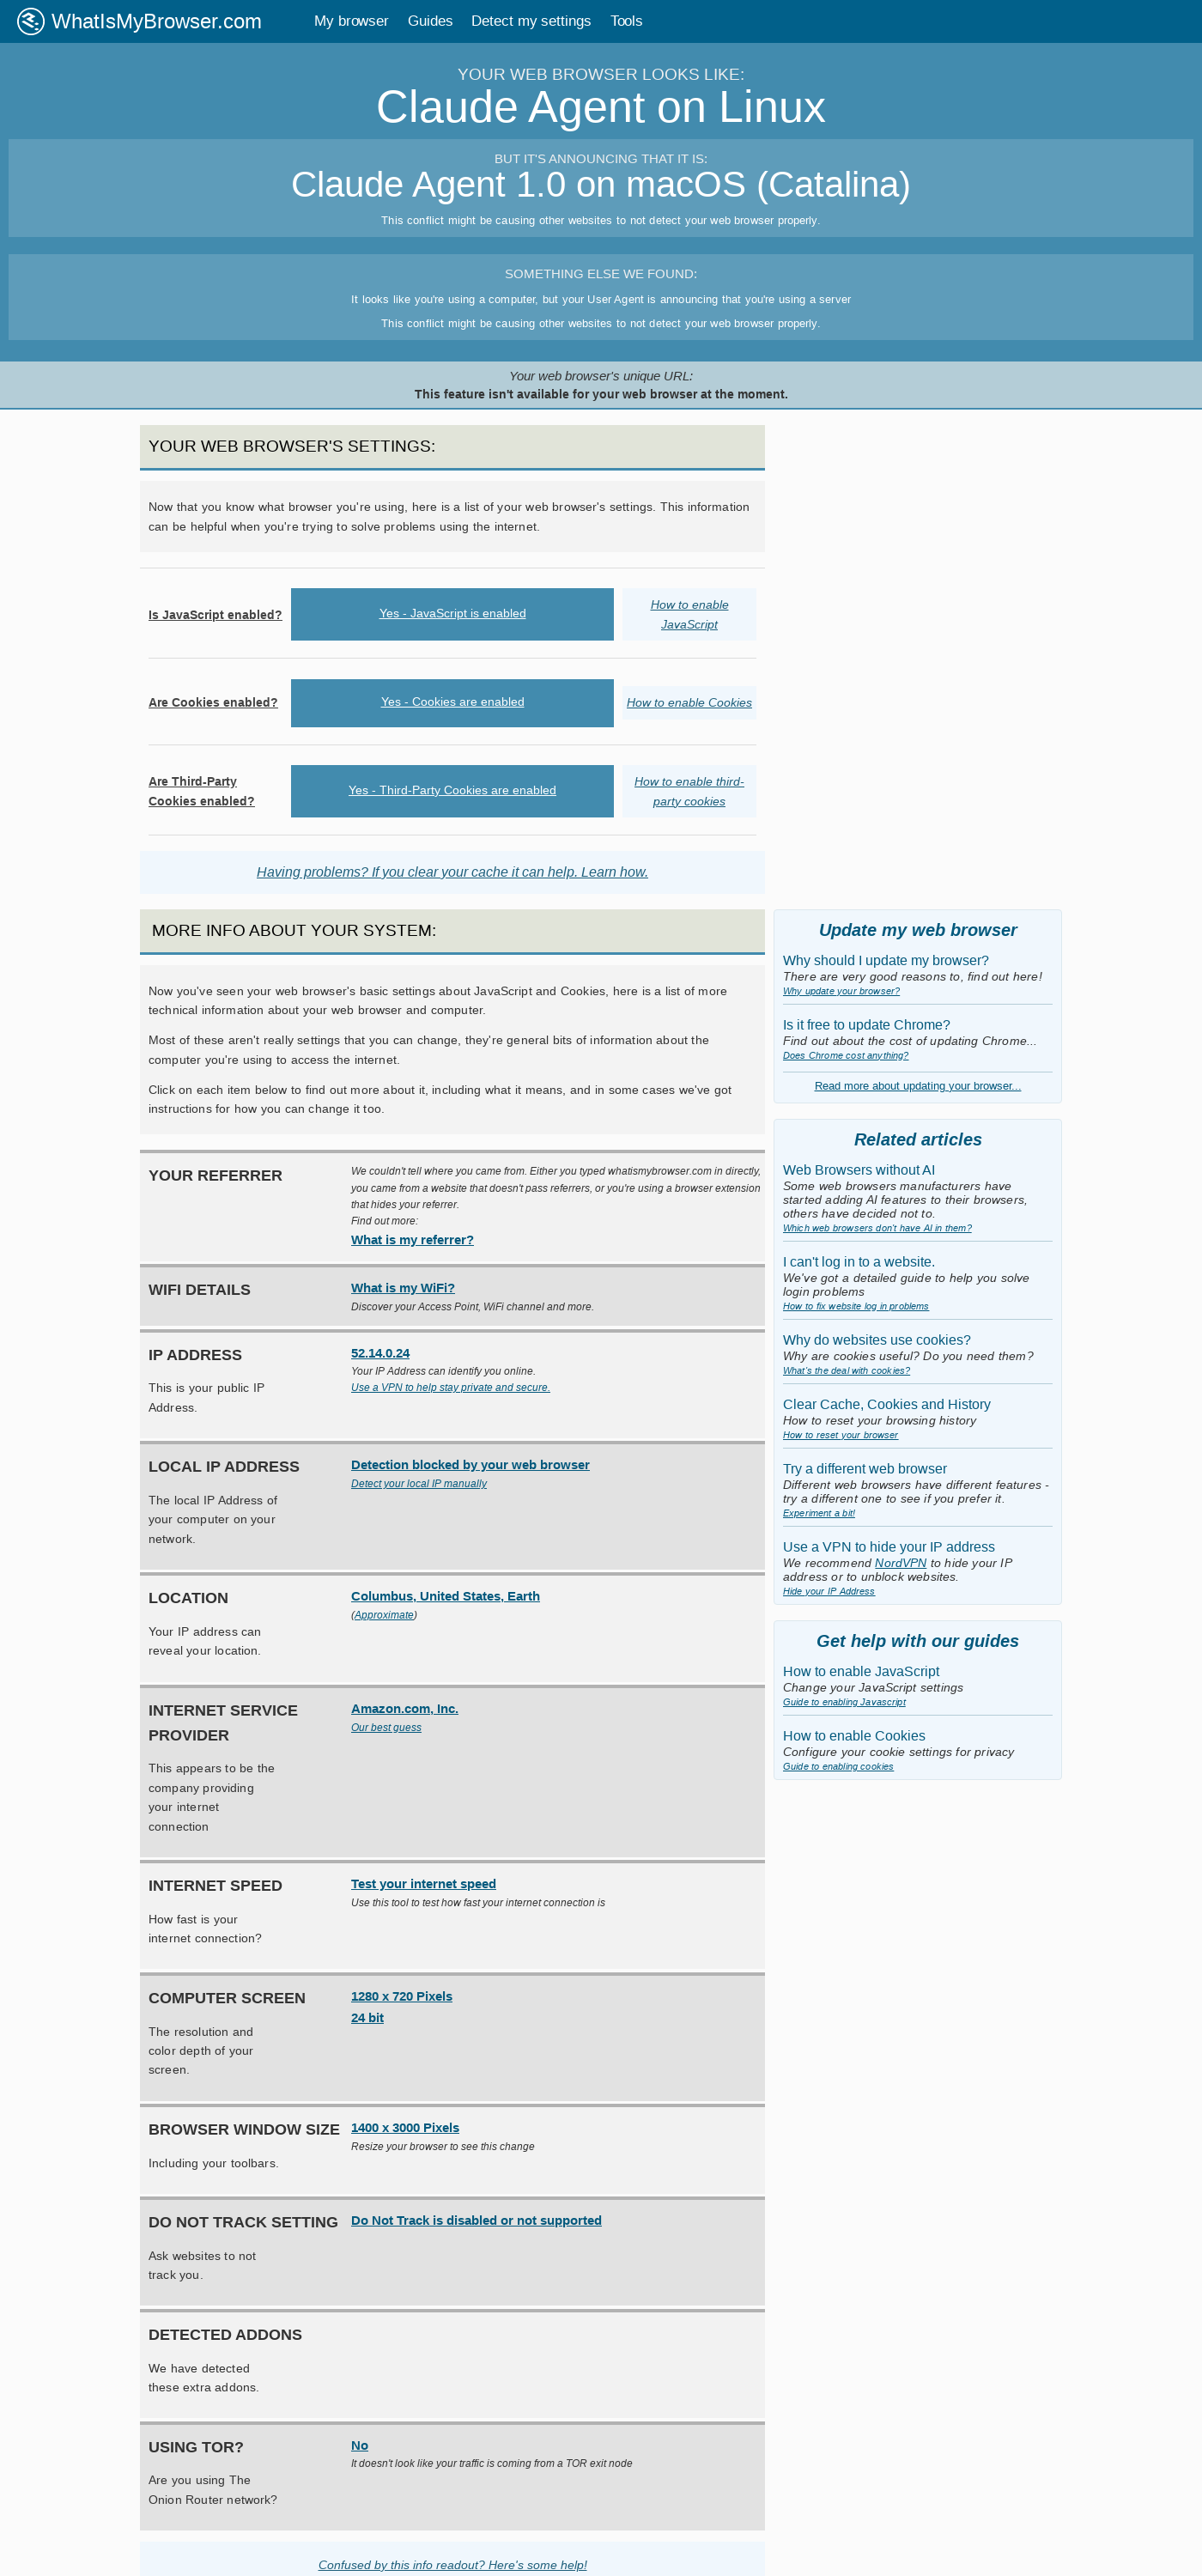